Tests sorting a numeric column (Due) in descending order by clicking the column header twice and verifying the values are sorted in reverse order

Starting URL: http://the-internet.herokuapp.com/tables

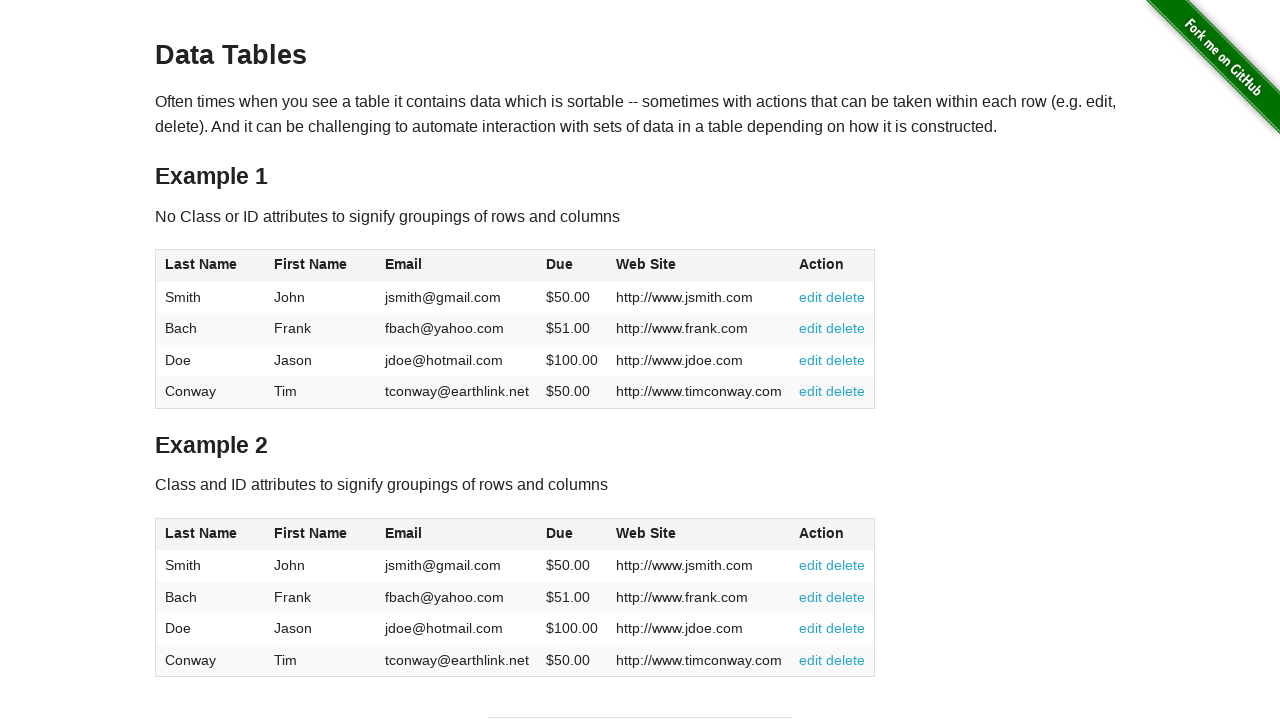

Clicked Due column header first time to sort ascending at (572, 266) on #table1 thead tr th:nth-child(4)
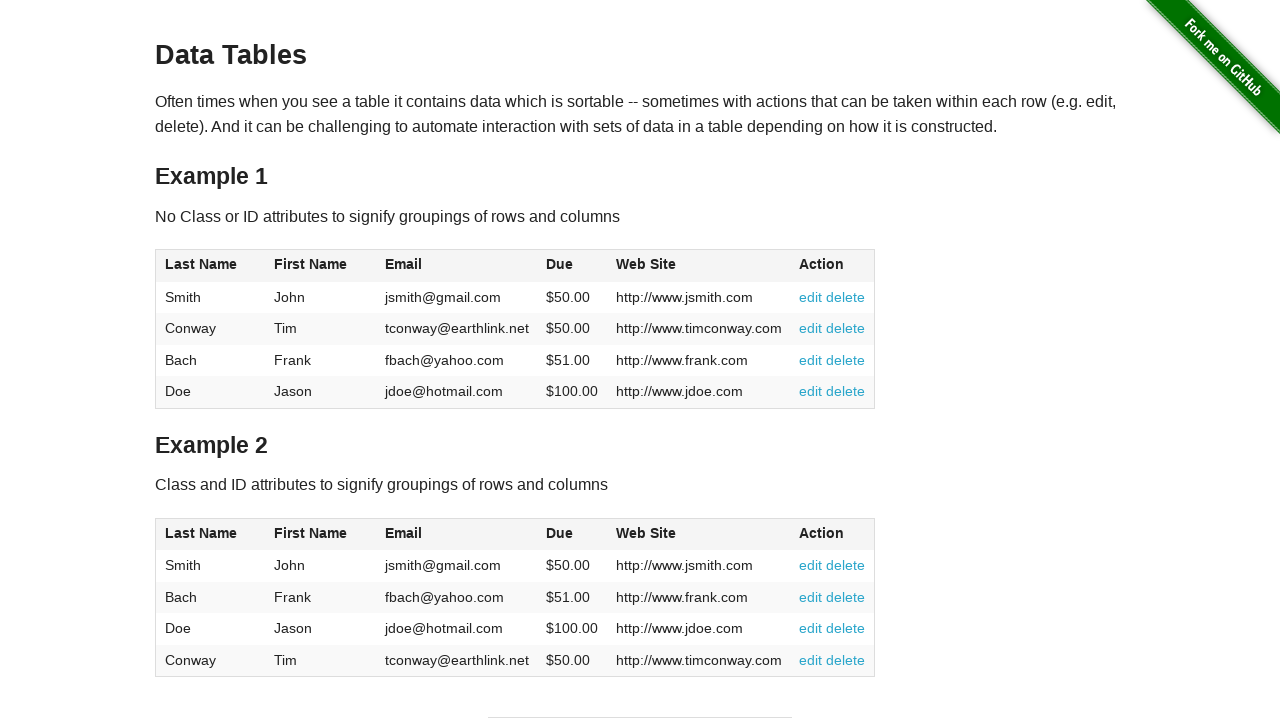

Clicked Due column header second time to sort descending at (572, 266) on #table1 thead tr th:nth-child(4)
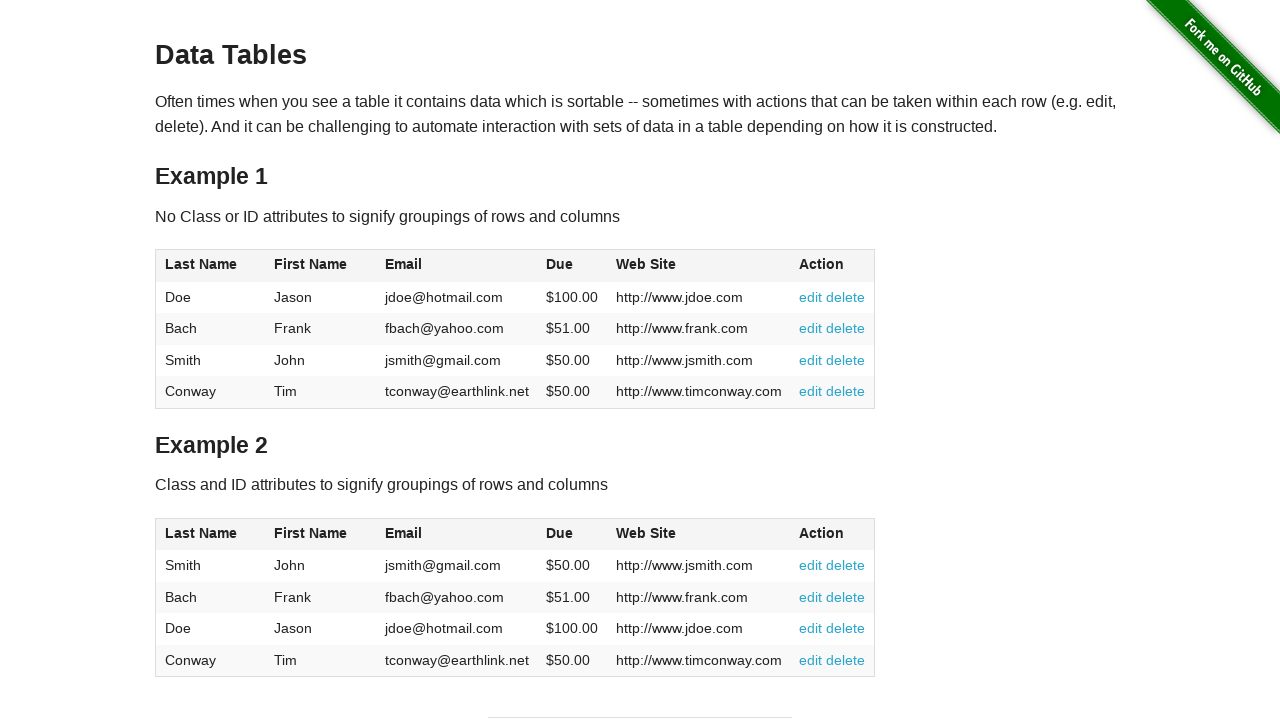

Verified Due column values are present after sorting
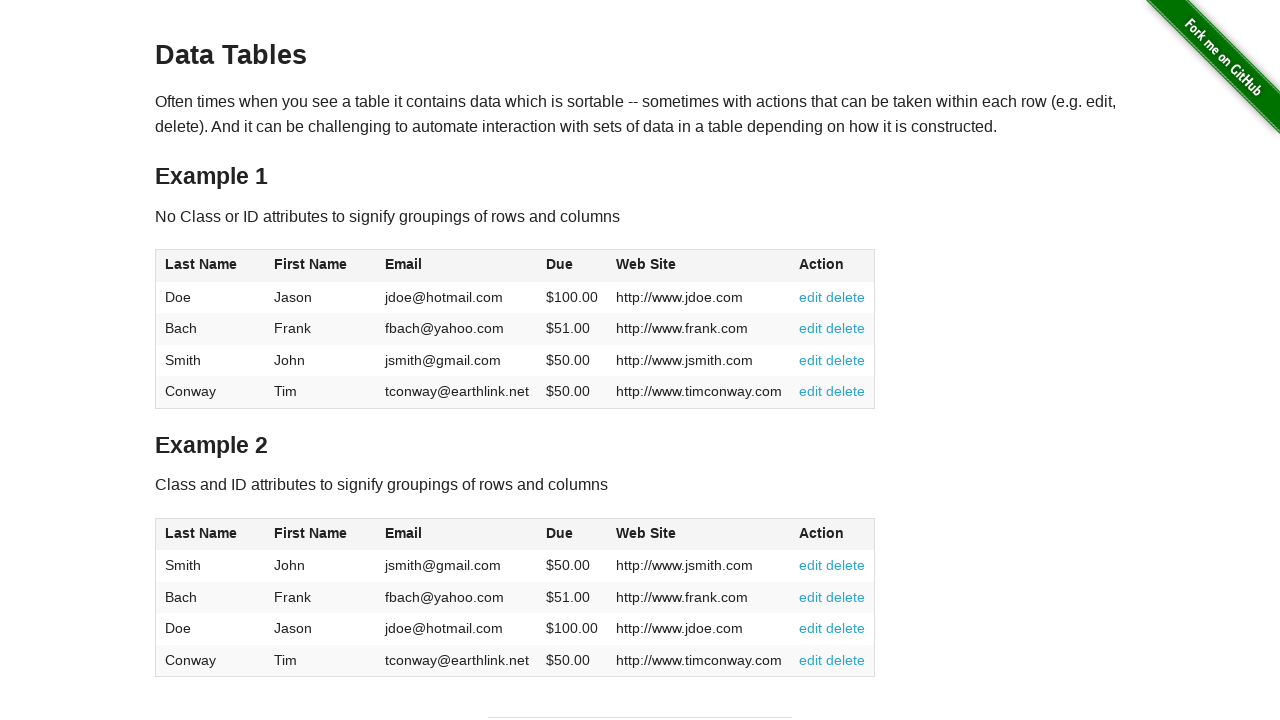

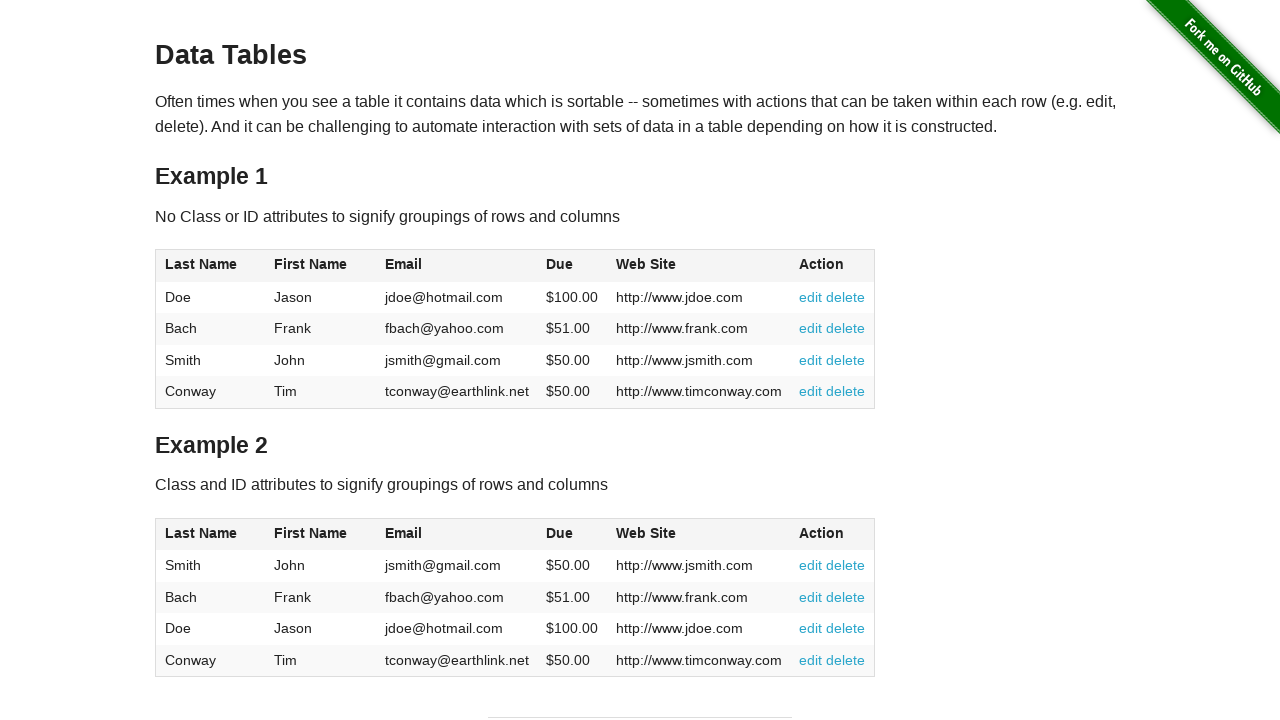